Tests iframe switching functionality by navigating to W3Schools tryit editor, switching to the result iframe, and clicking a button that displays date and time

Starting URL: https://www.w3schools.com/js/tryit.asp?filename=tryjs_myfirst

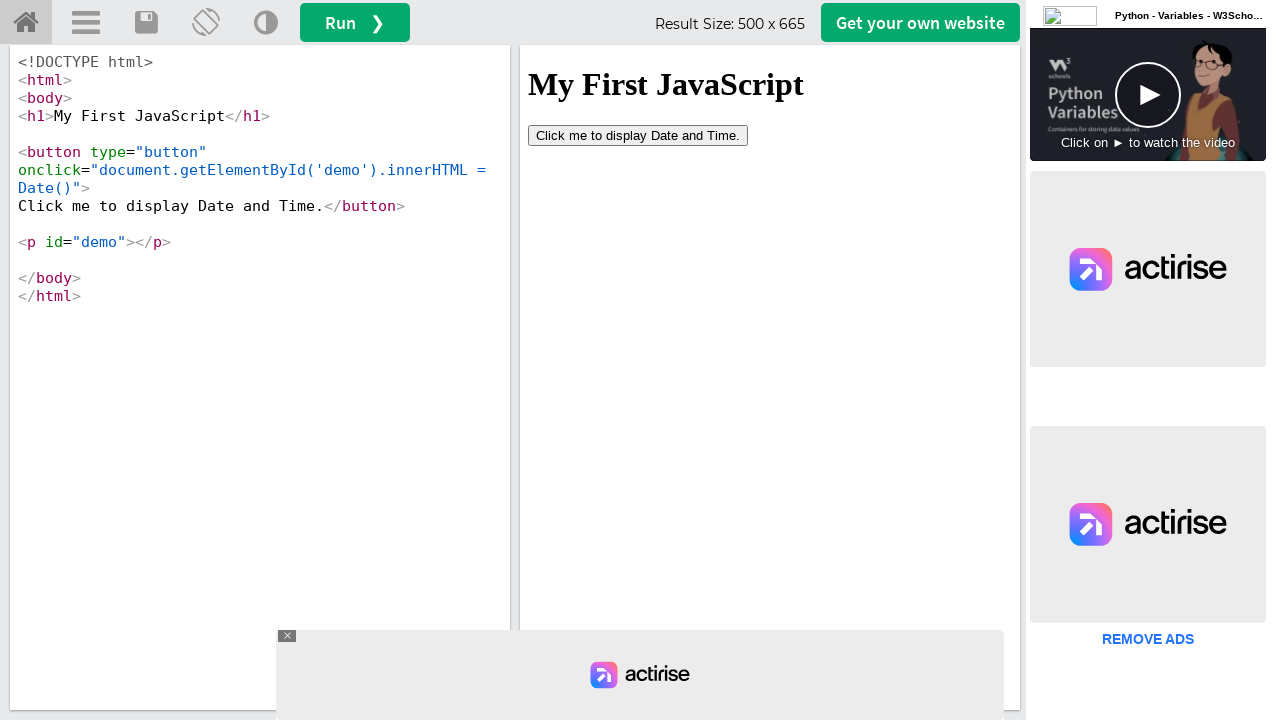

Located the result iframe (#iframeResult)
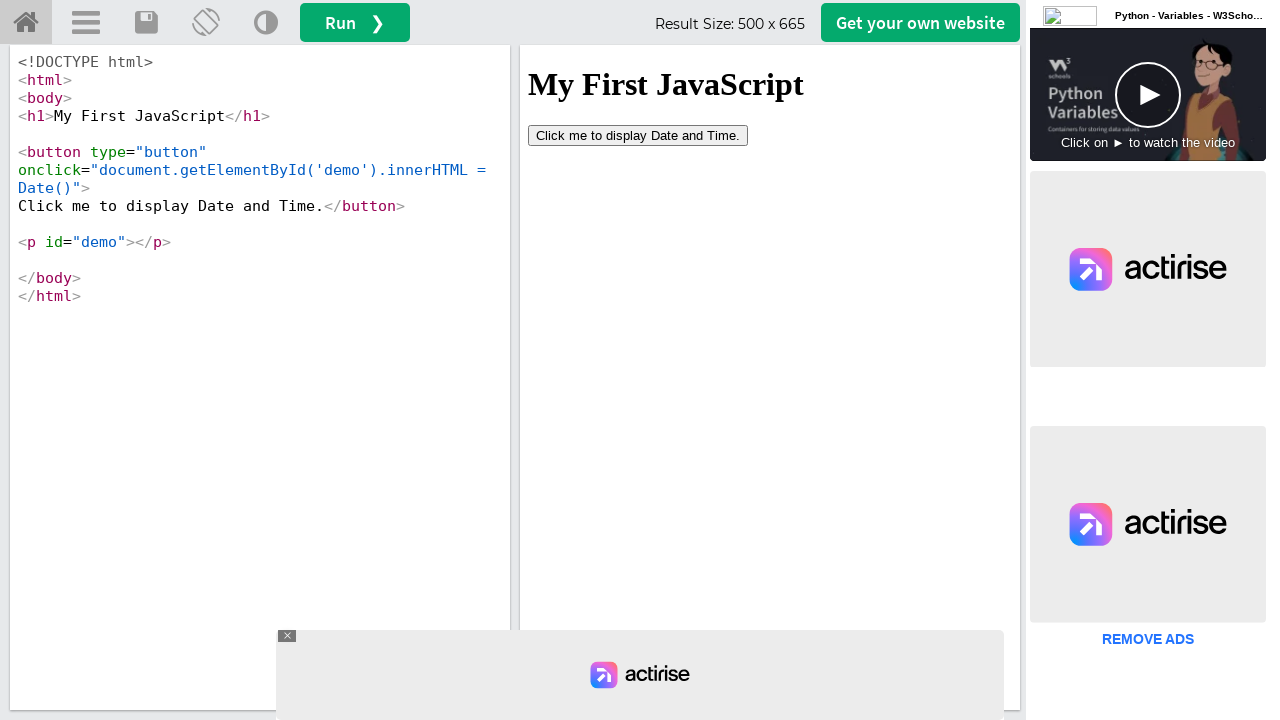

Clicked the 'Click me to display Date and Time' button in the iframe at (638, 135) on iframe#iframeResult >> internal:control=enter-frame >> button:has-text('Click me
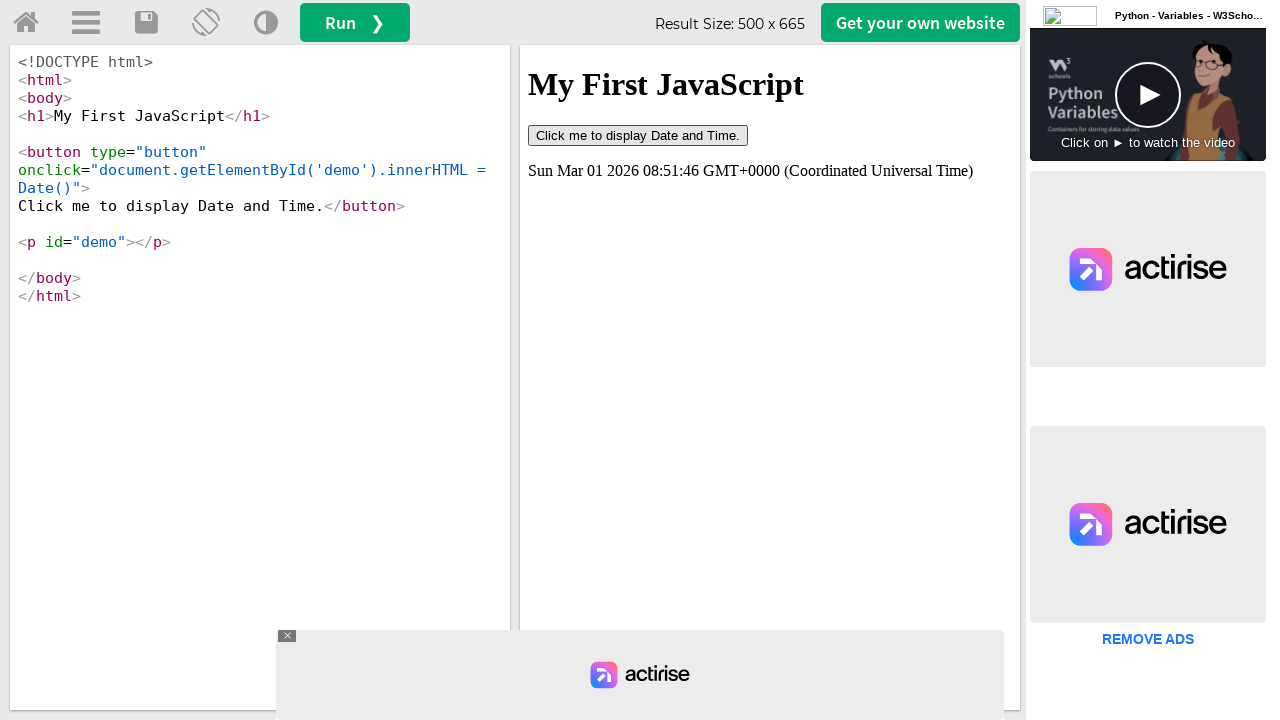

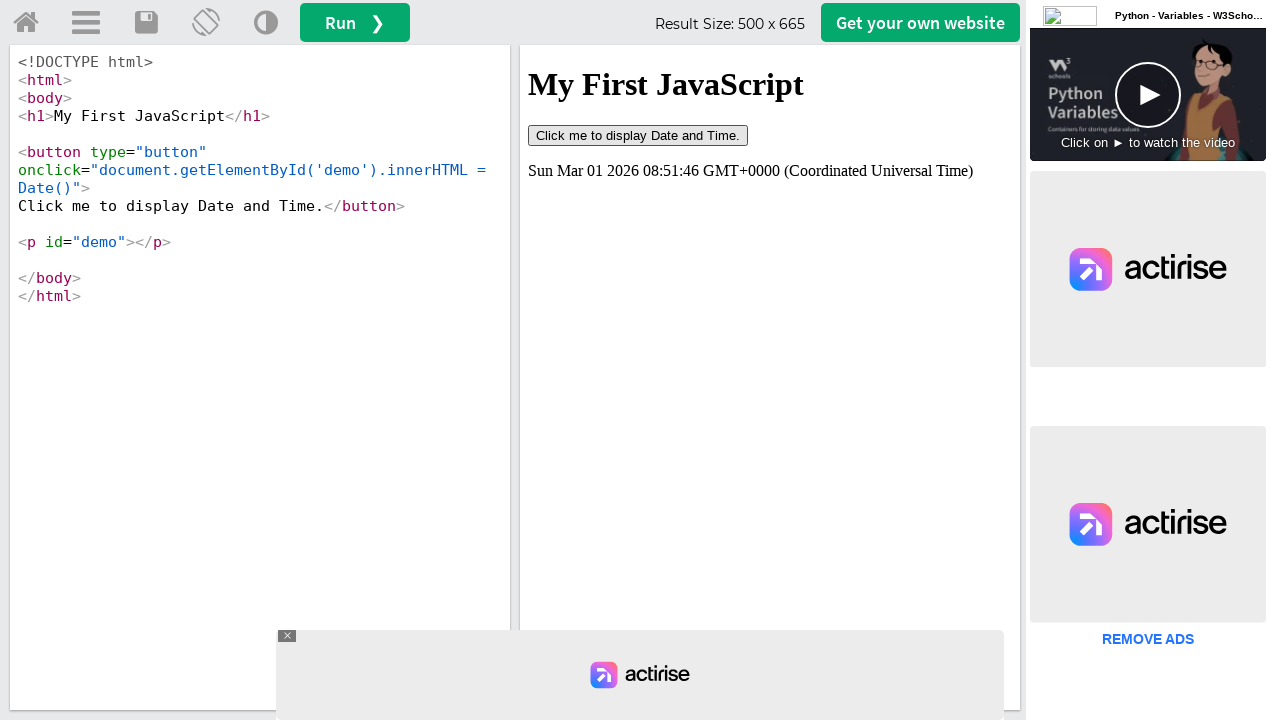